Verifies that the first table cell contains the text 'Your master password'

Starting URL: http://angel.net/~nic/passwd.sha1.1a.html

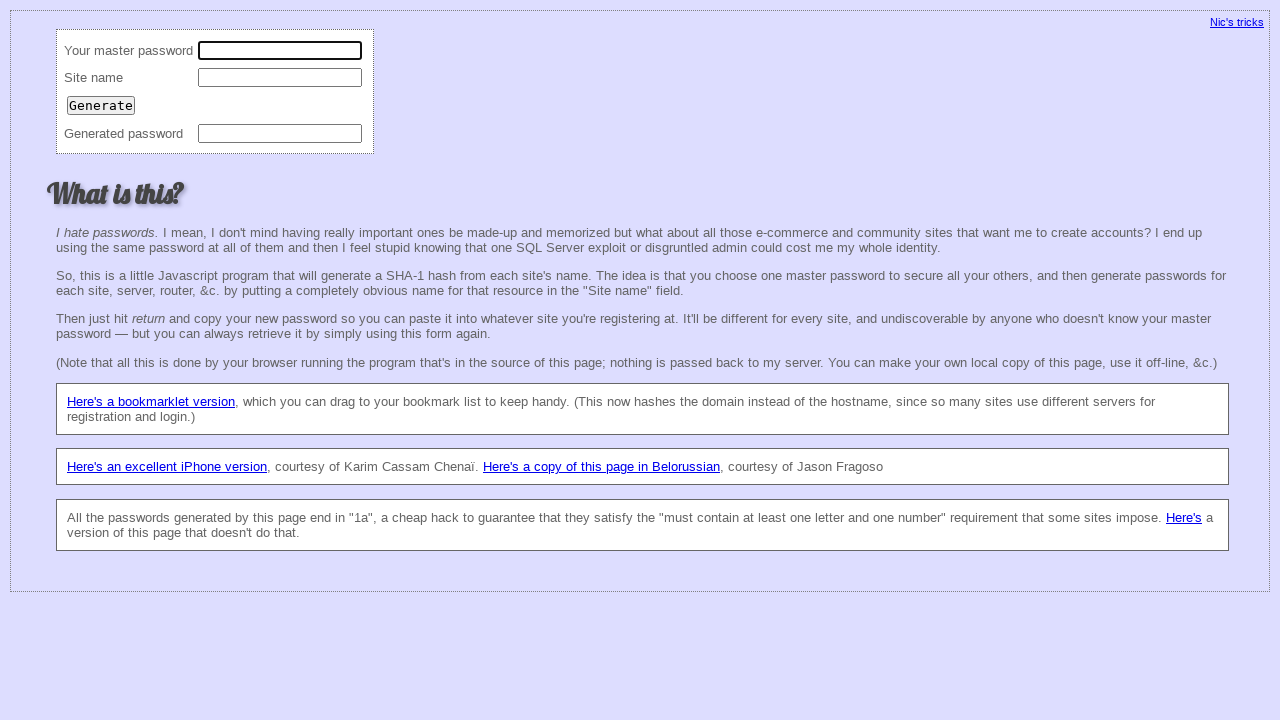

Navigated to password page
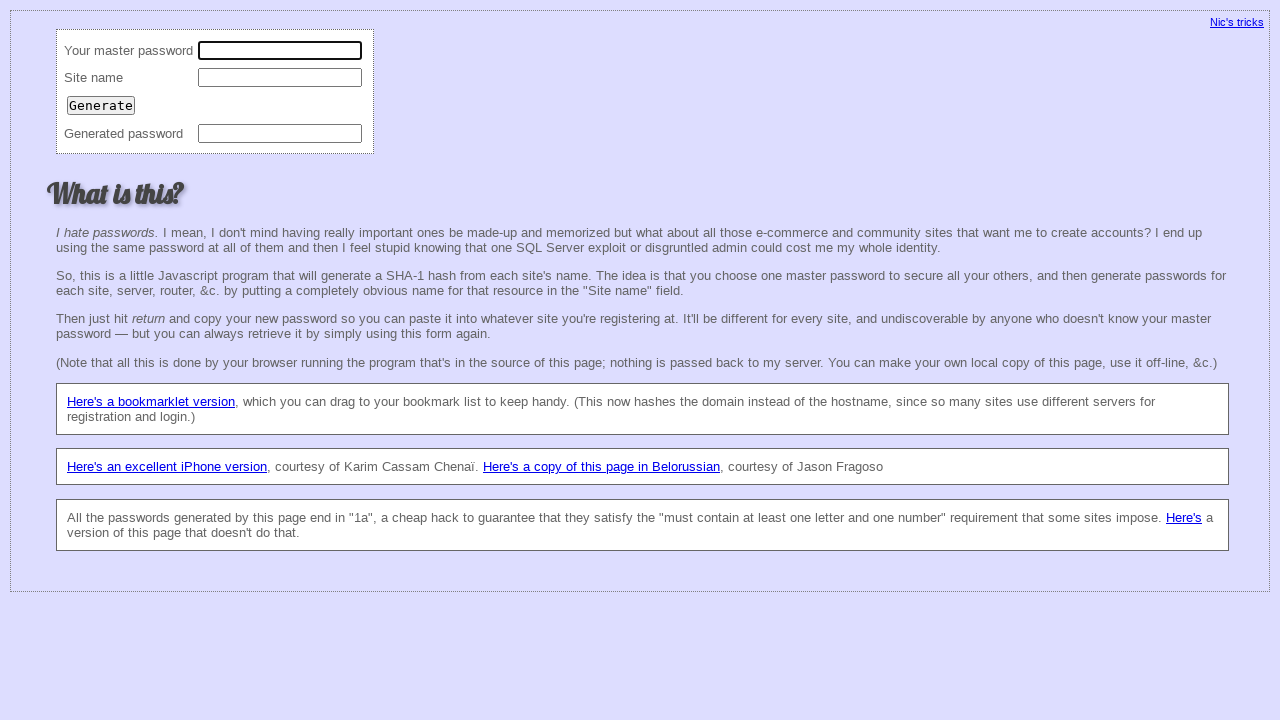

Located first table cell
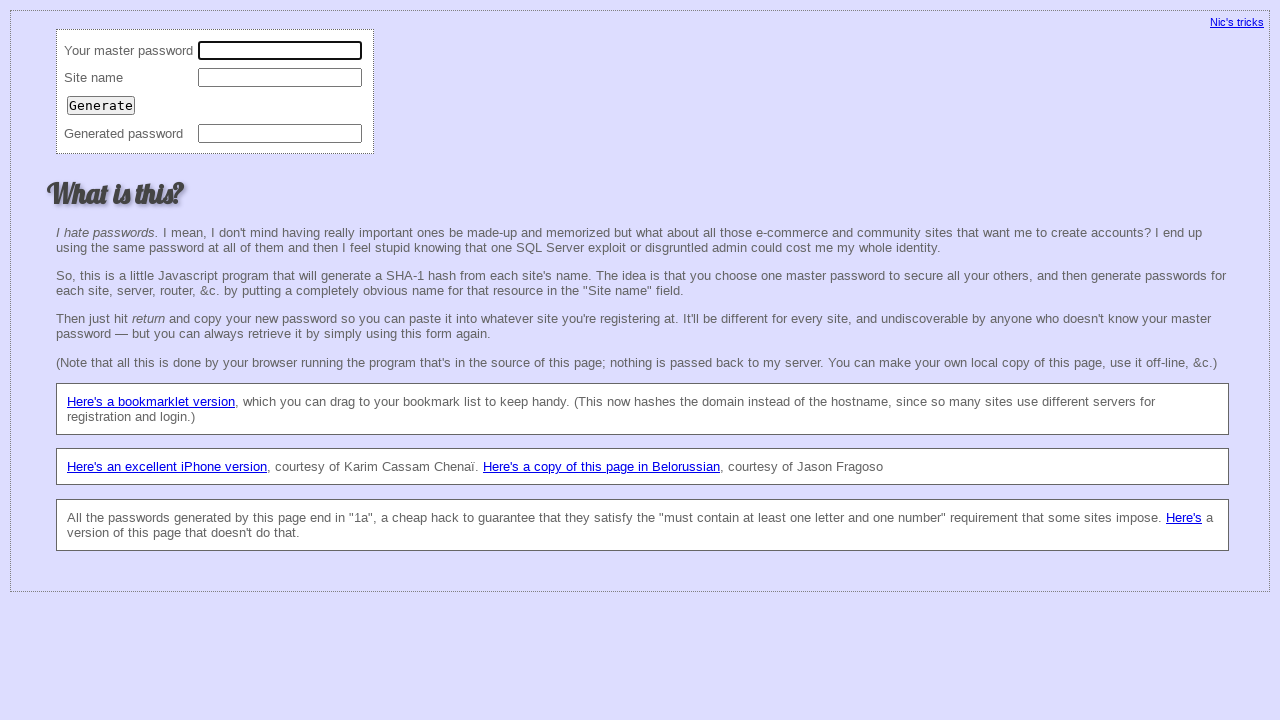

Retrieved text content from first table cell: 'Your master password'
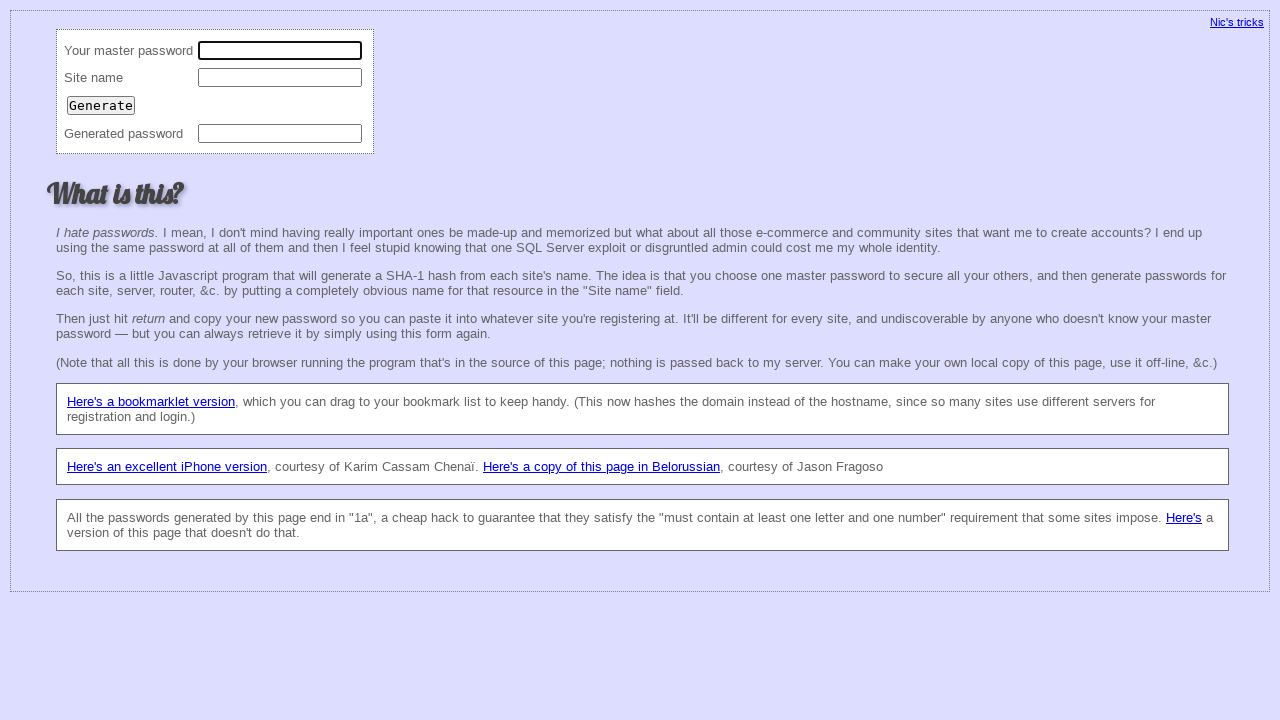

Verified first table cell contains 'Your master password'
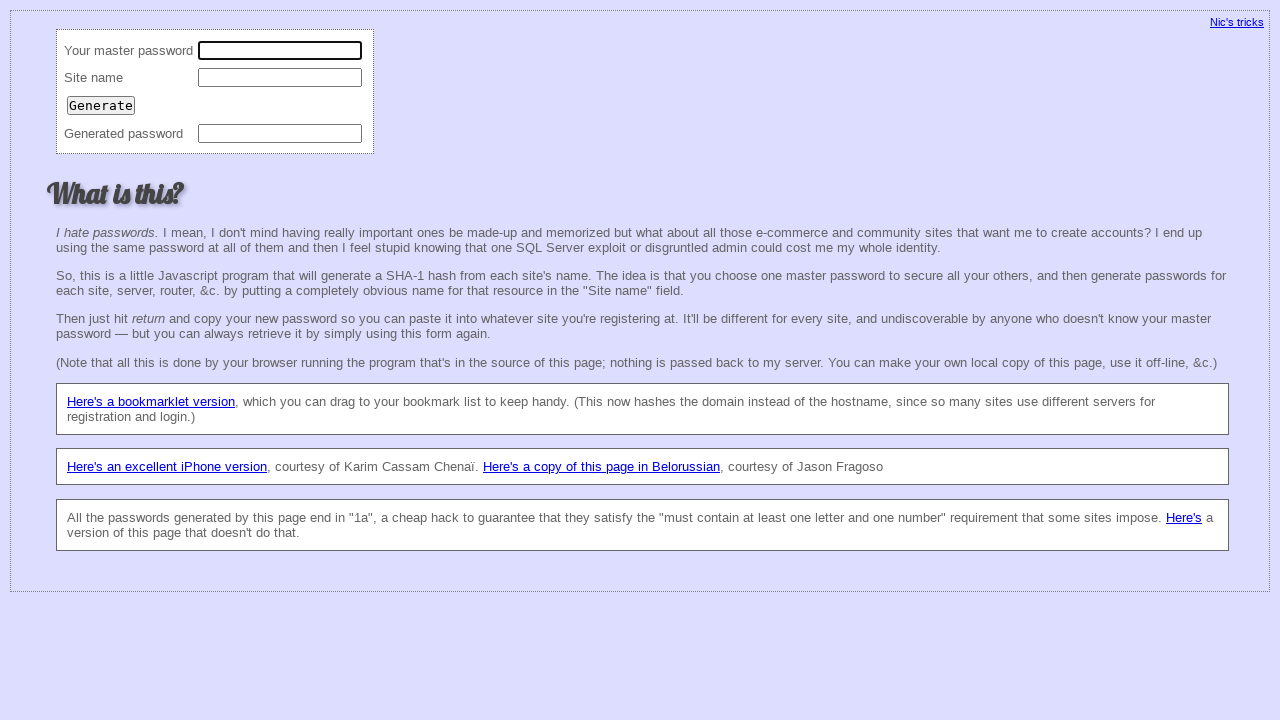

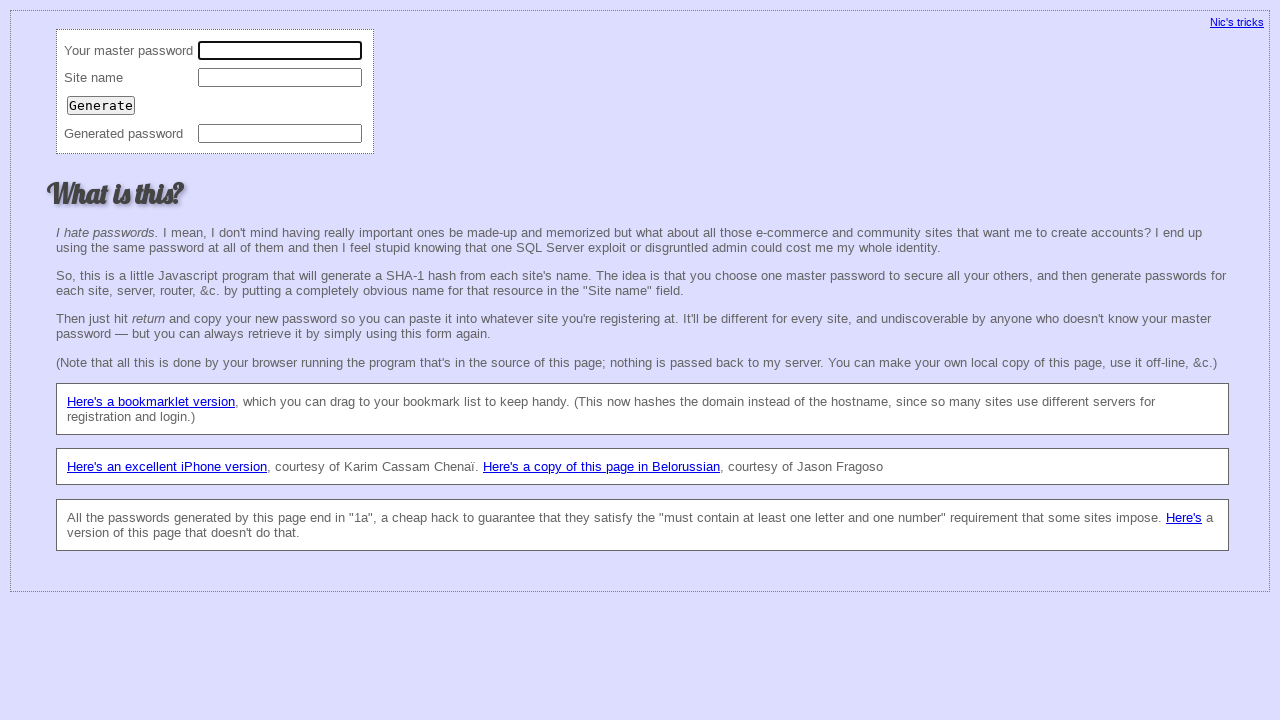